Tests dropdown selection functionality by selecting options using different methods (by index, by value, and by visible text)

Starting URL: http://the-internet.herokuapp.com/dropdown

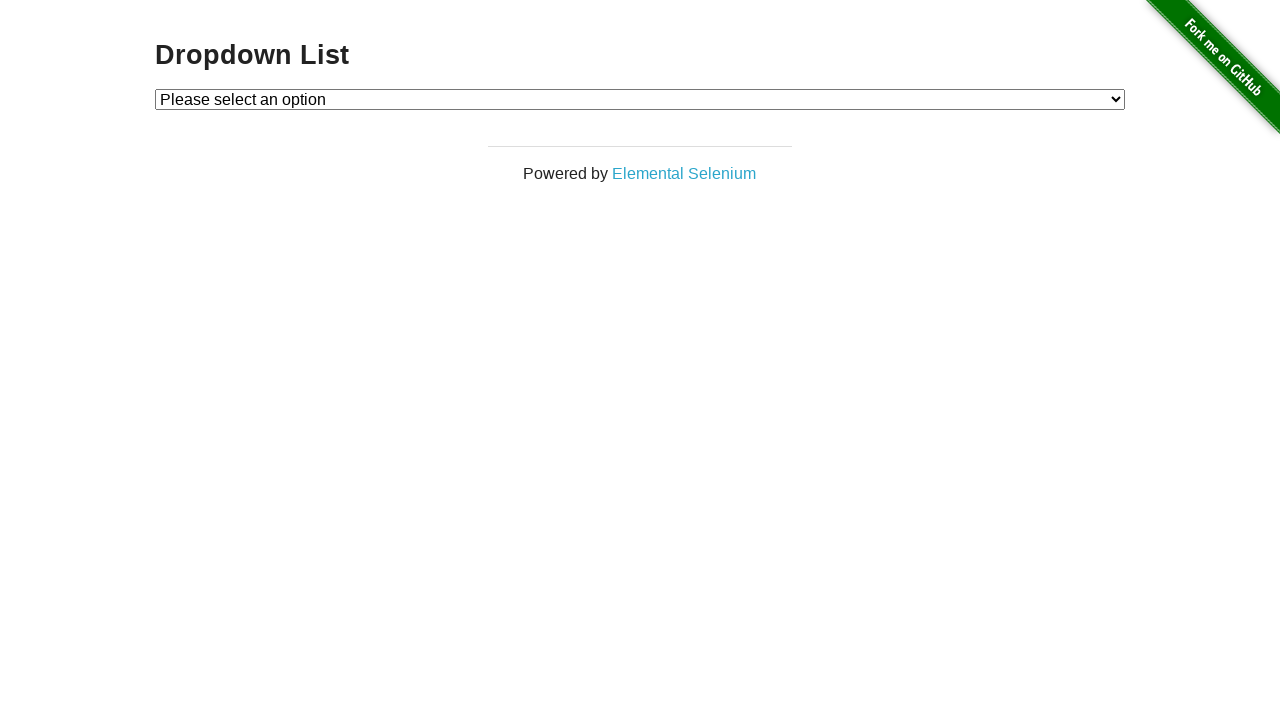

Located dropdown element with id 'dropdown'
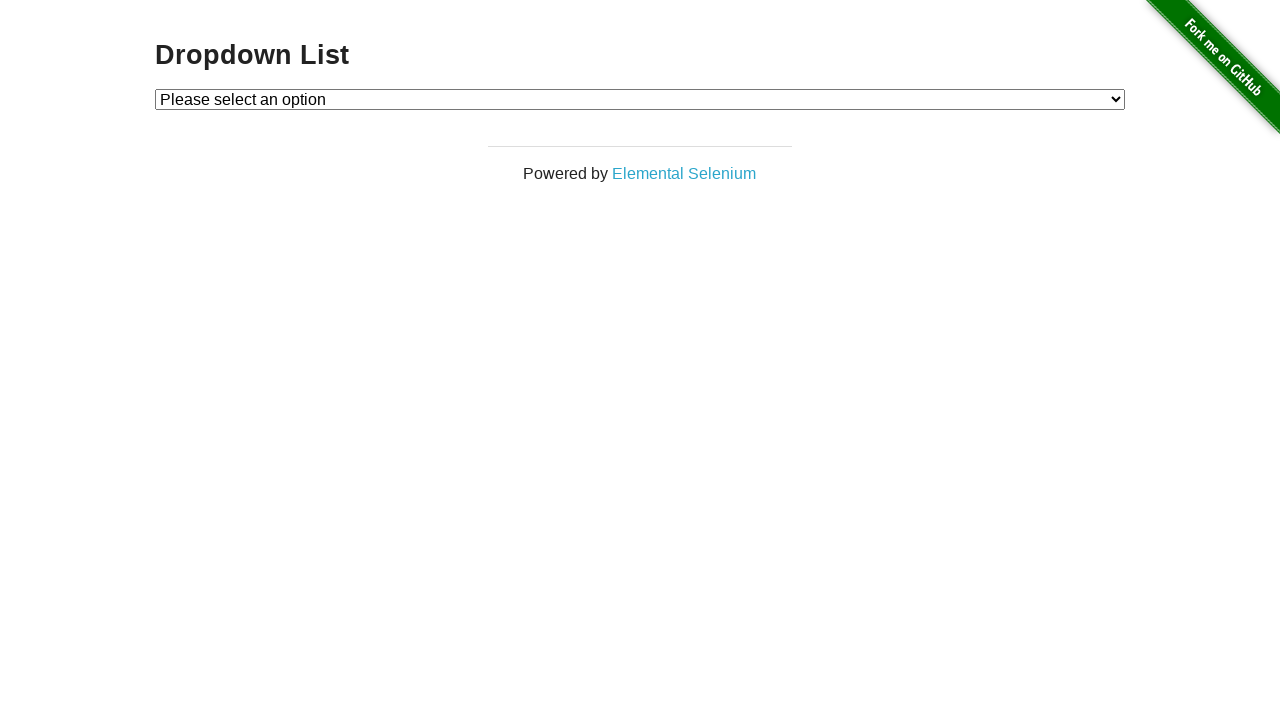

Selected dropdown option by index 1 on #dropdown
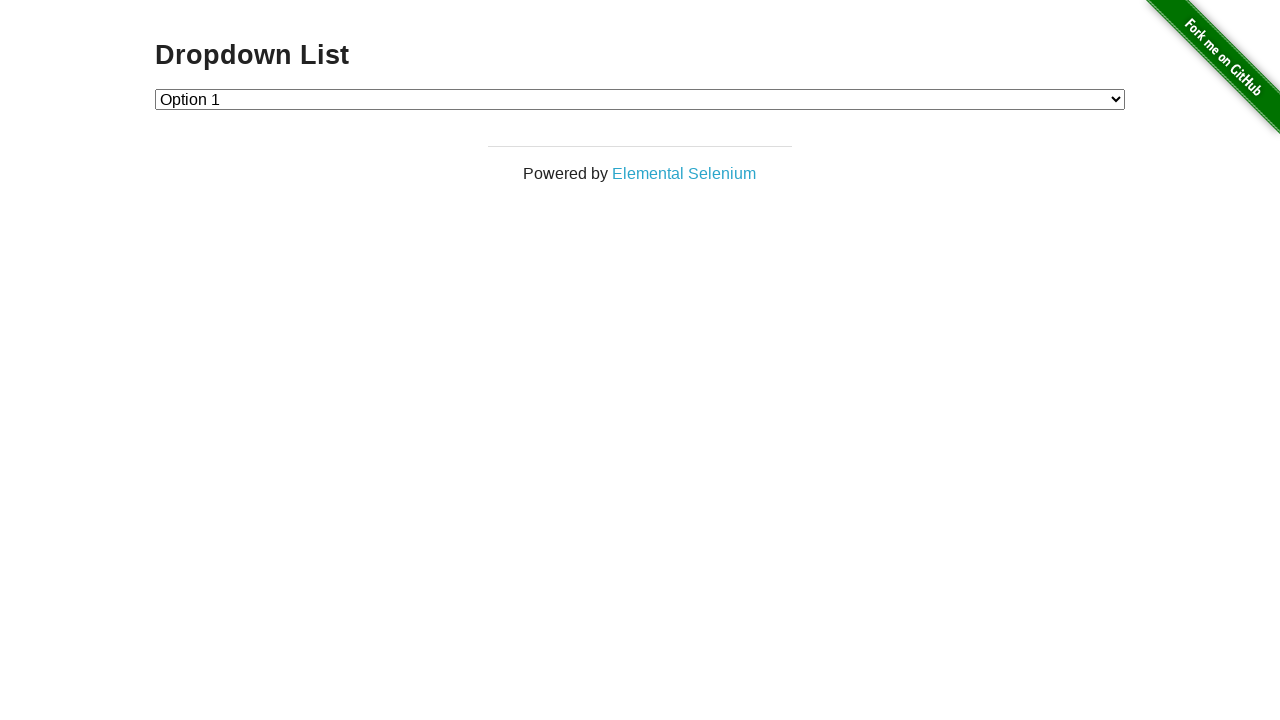

Selected dropdown option by value '2' on #dropdown
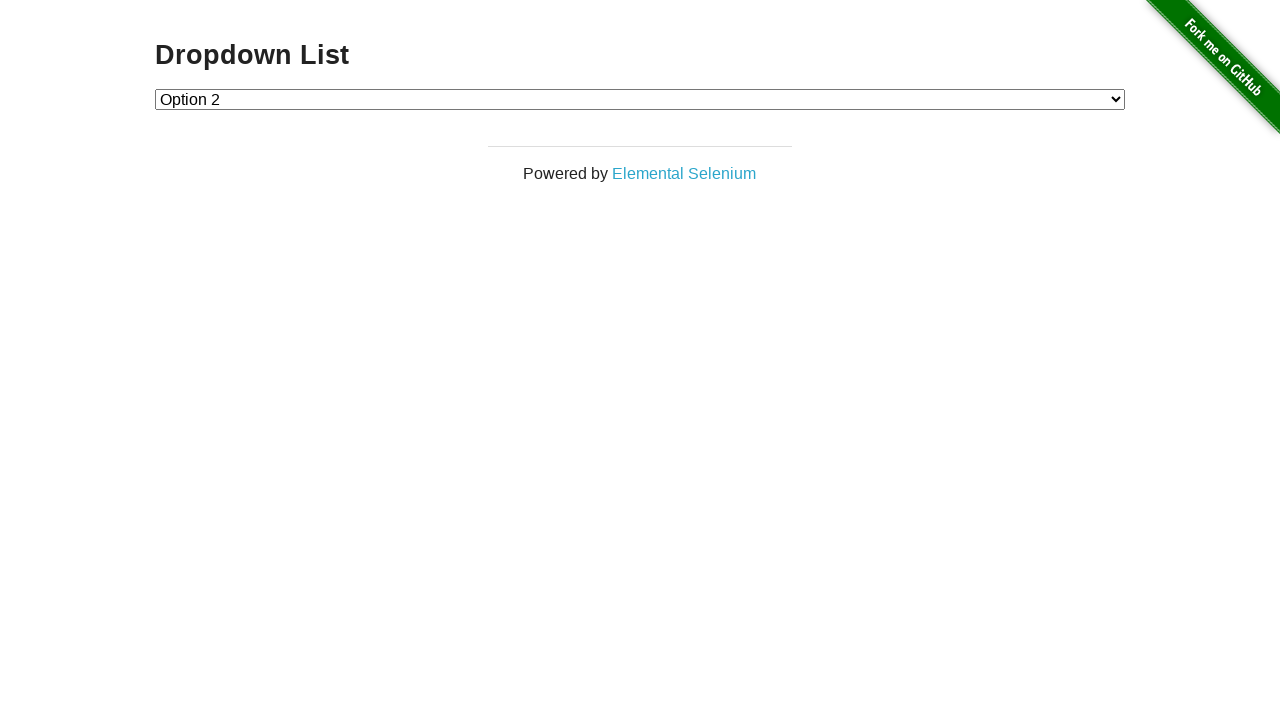

Selected dropdown option by visible text 'Option 1' on #dropdown
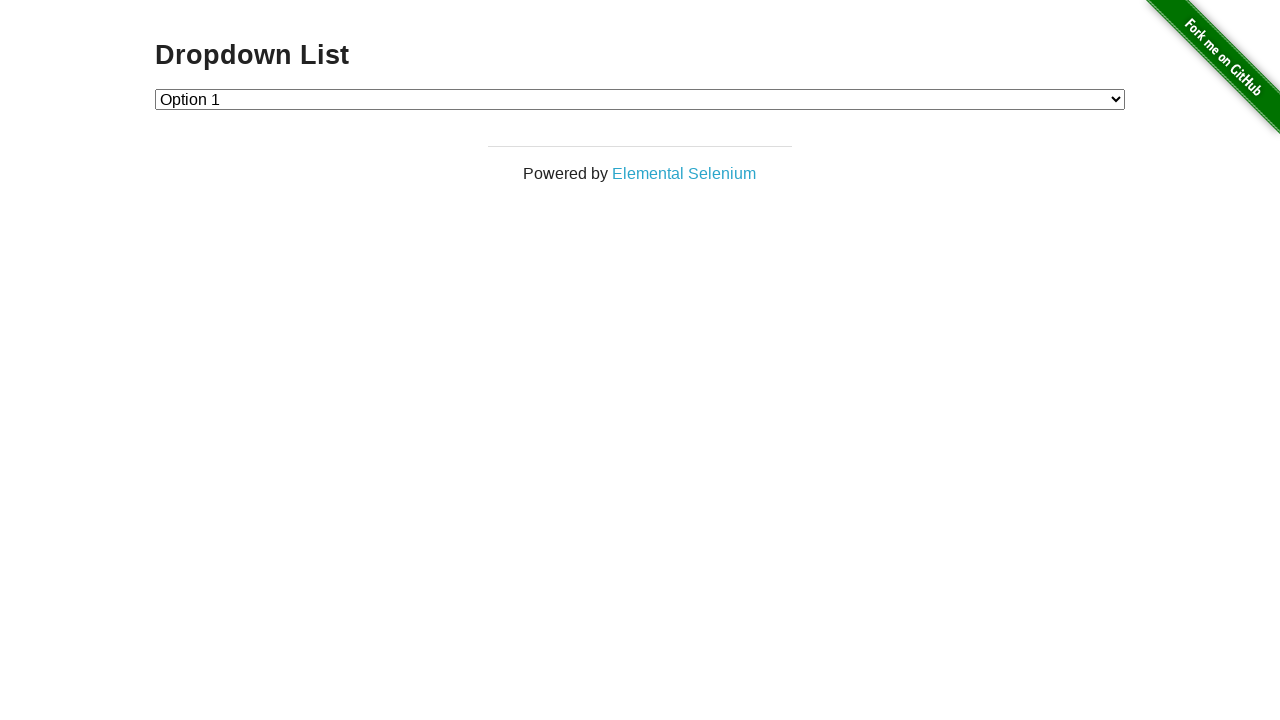

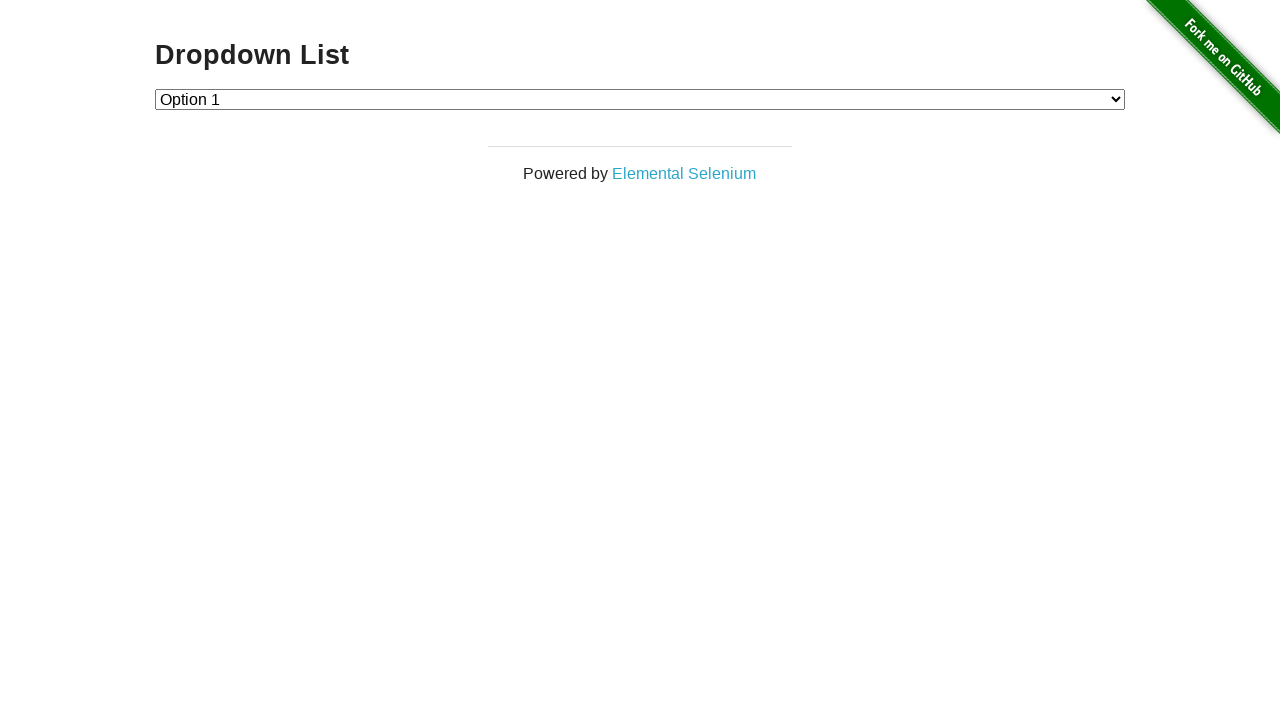